Tests multi-select dropdown functionality by selecting and deselecting options using different methods (by index, by value), and then deselecting all options.

Starting URL: https://demoqa.com/select-menu

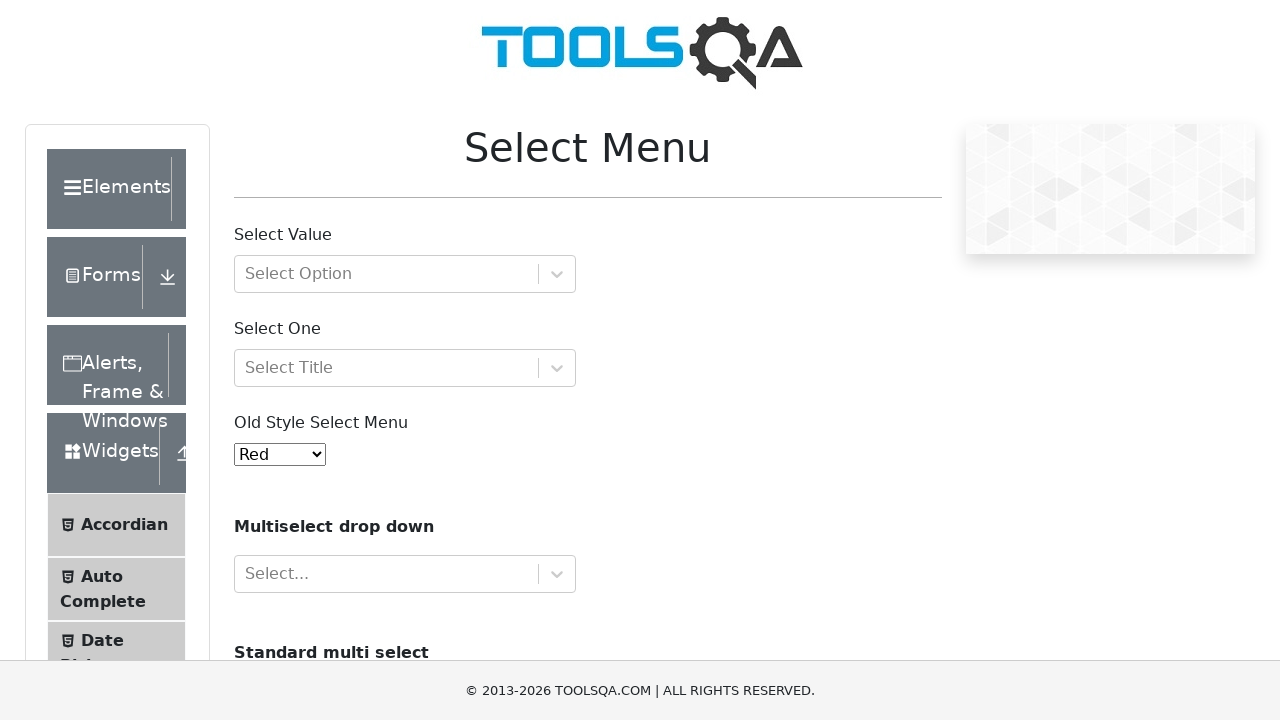

Multi-select dropdown #cars became visible
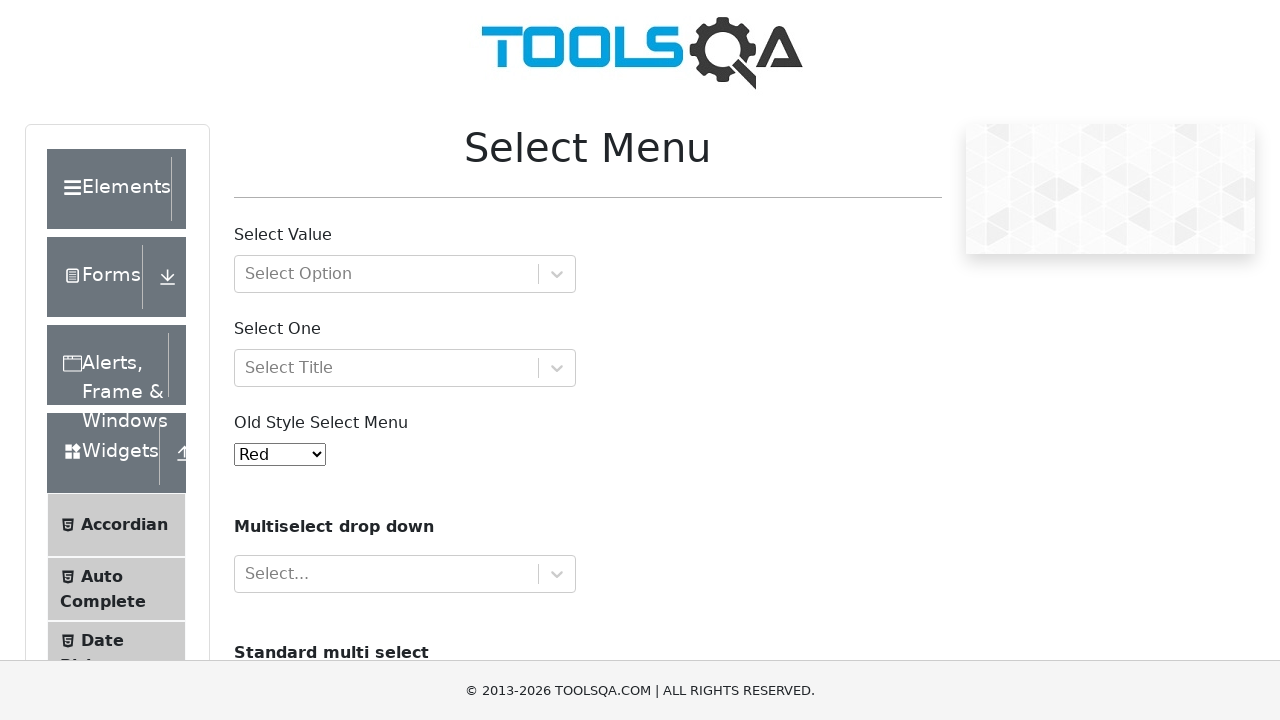

Selected 'Opel' option by index 2 on #cars
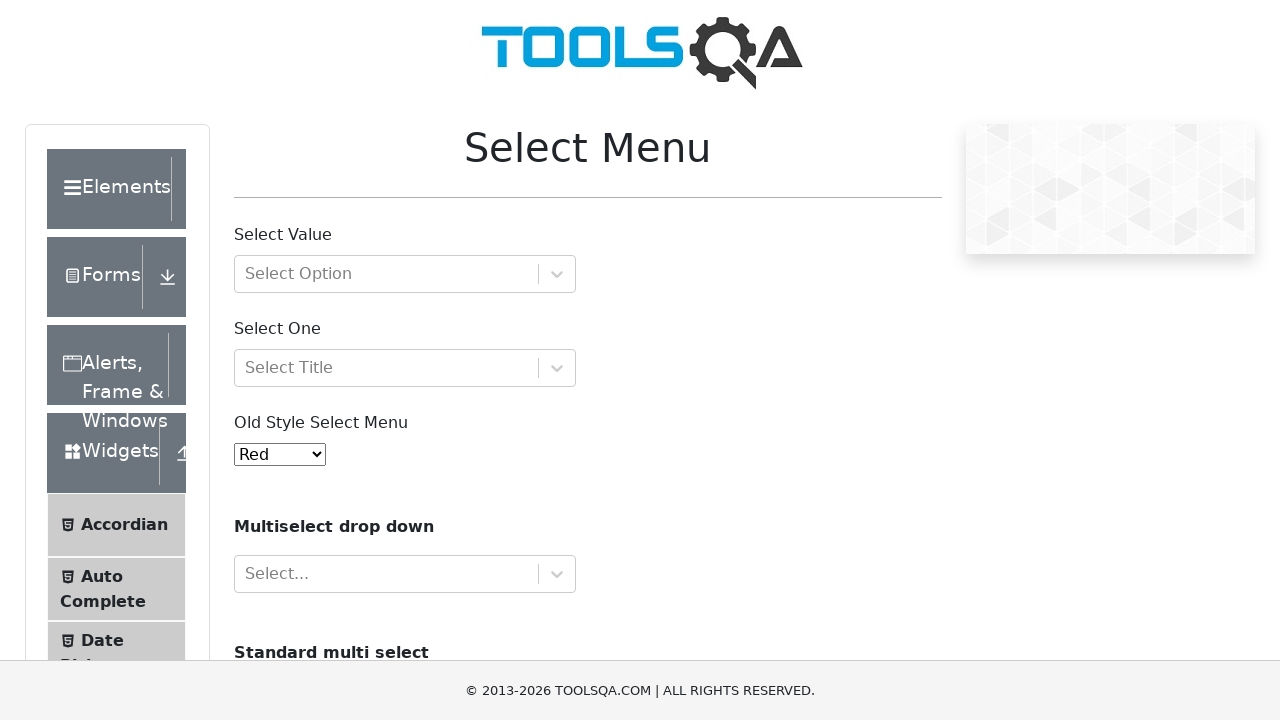

Deselected all options by clearing selection on #cars
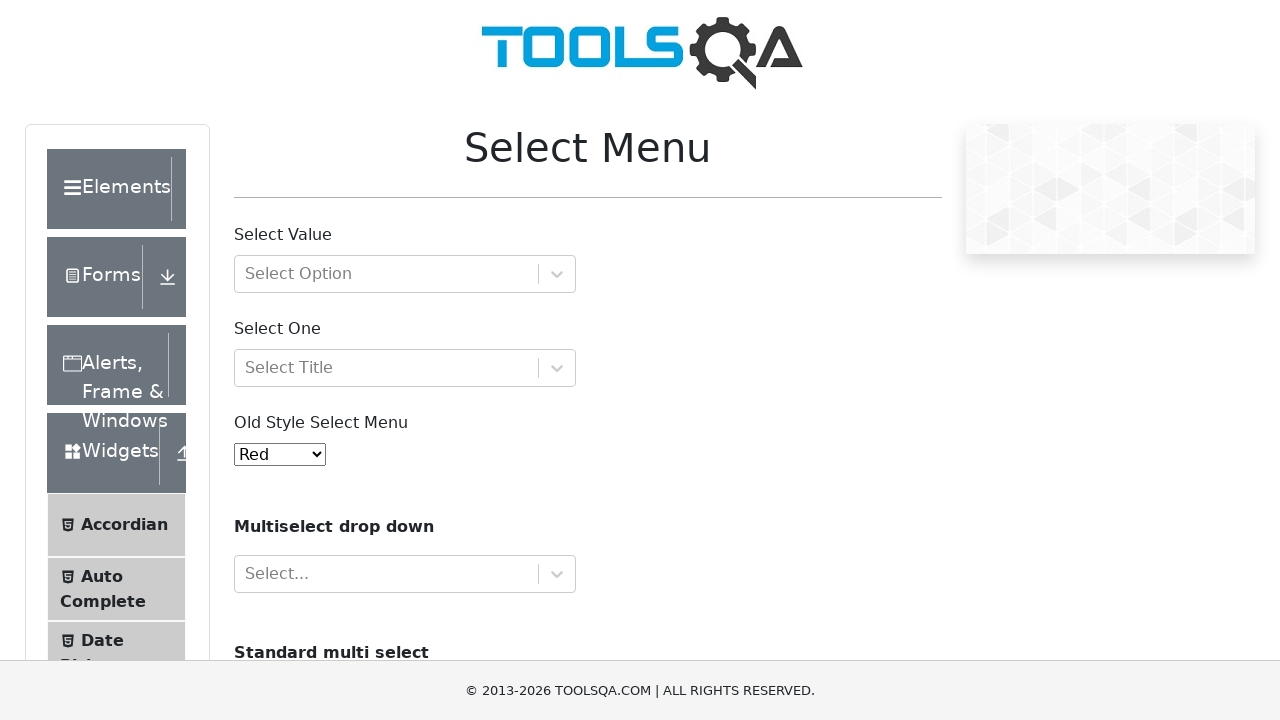

Selected 'Saab' option by value on #cars
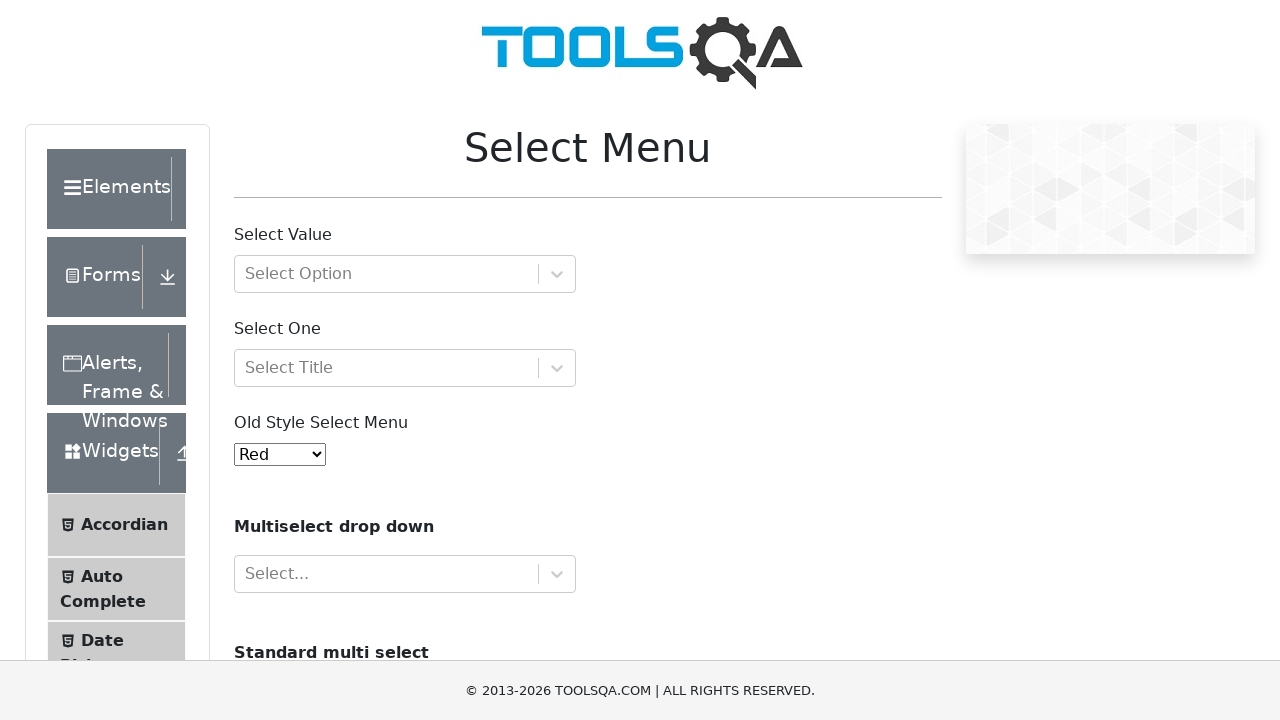

Deselected 'Saab' by clearing selection on #cars
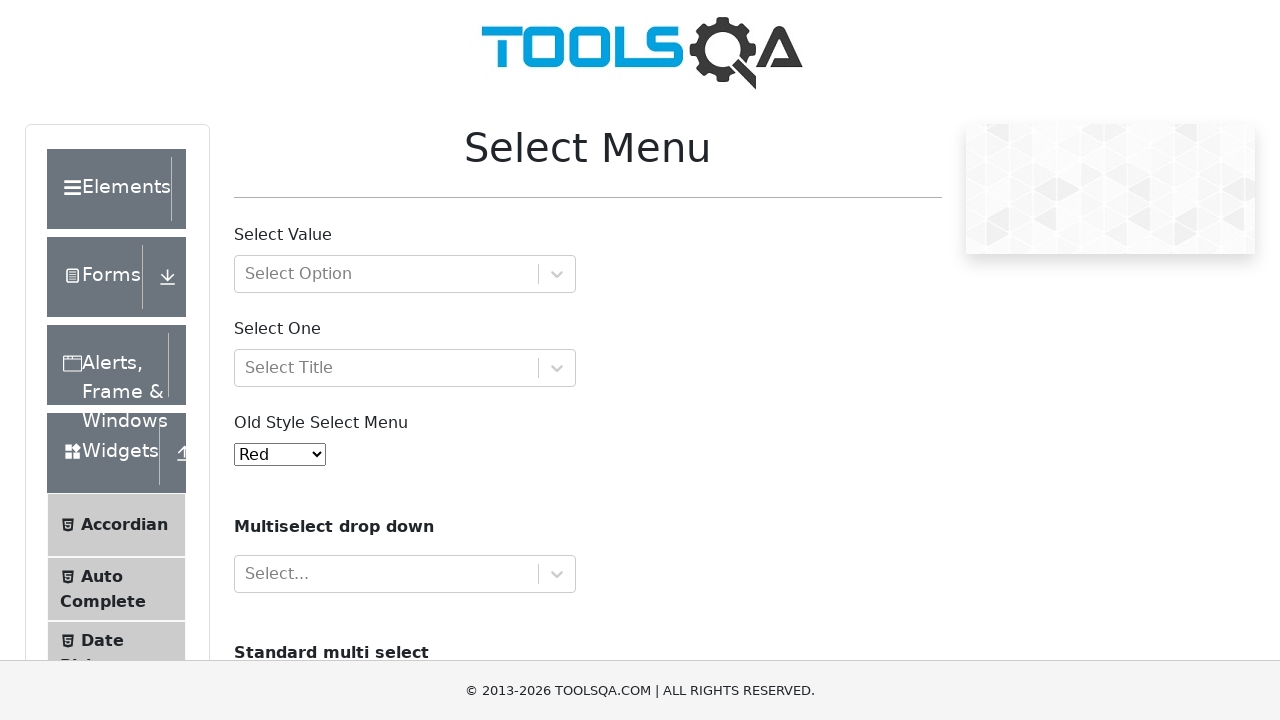

Clicked multi-select dropdown to verify it is interactive at (258, 360) on #cars
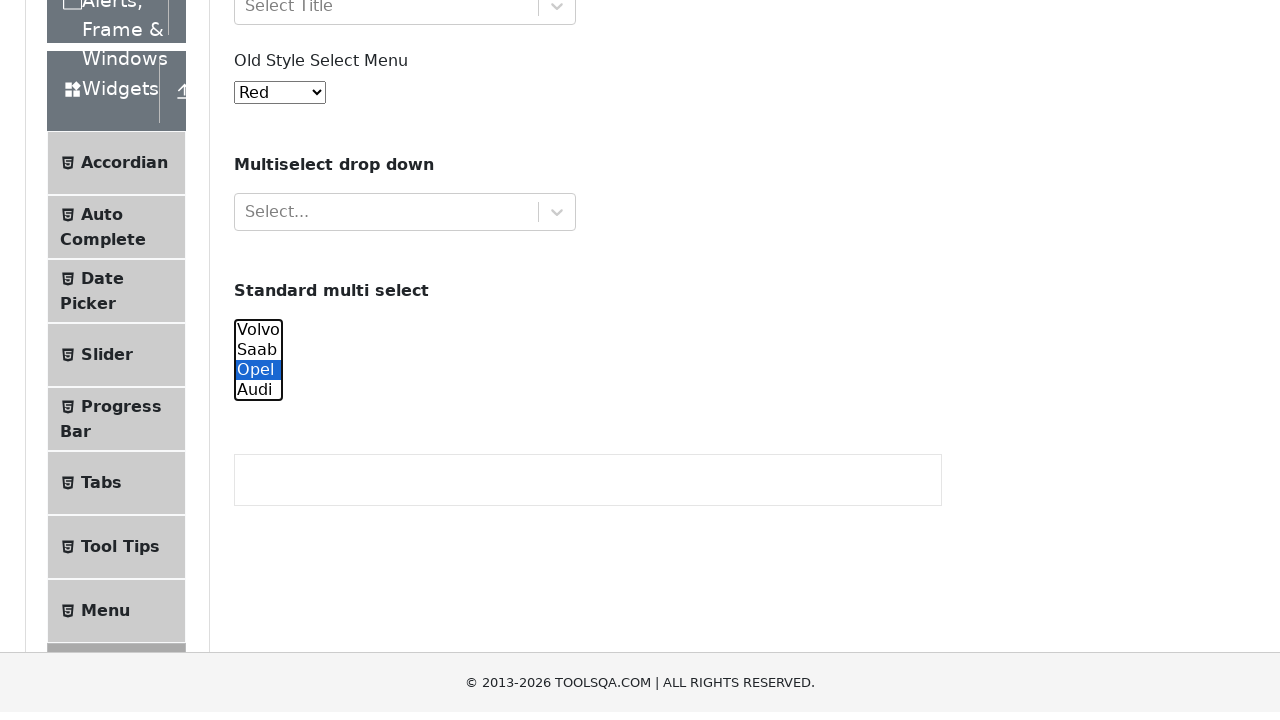

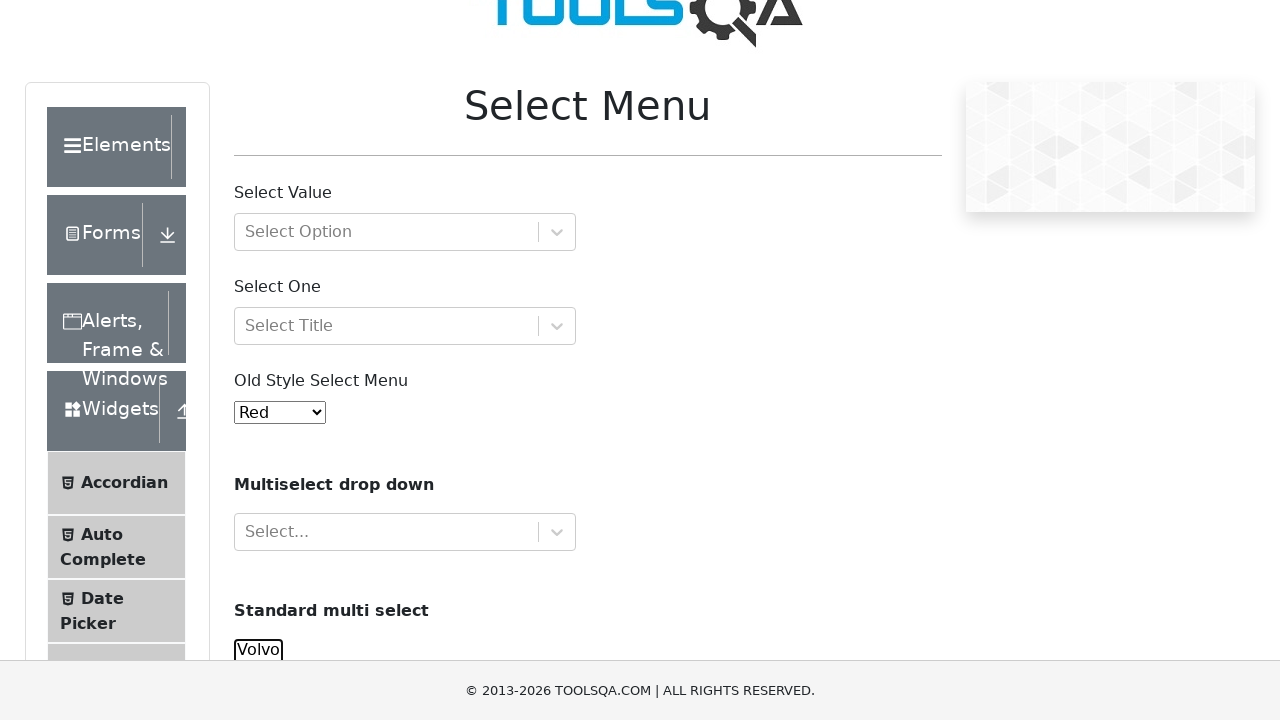